Tests dynamic controls on a webpage by clicking a checkbox to remove it, enabling/disabling a text input field, and verifying the state changes and messages displayed

Starting URL: https://the-internet.herokuapp.com/dynamic_controls

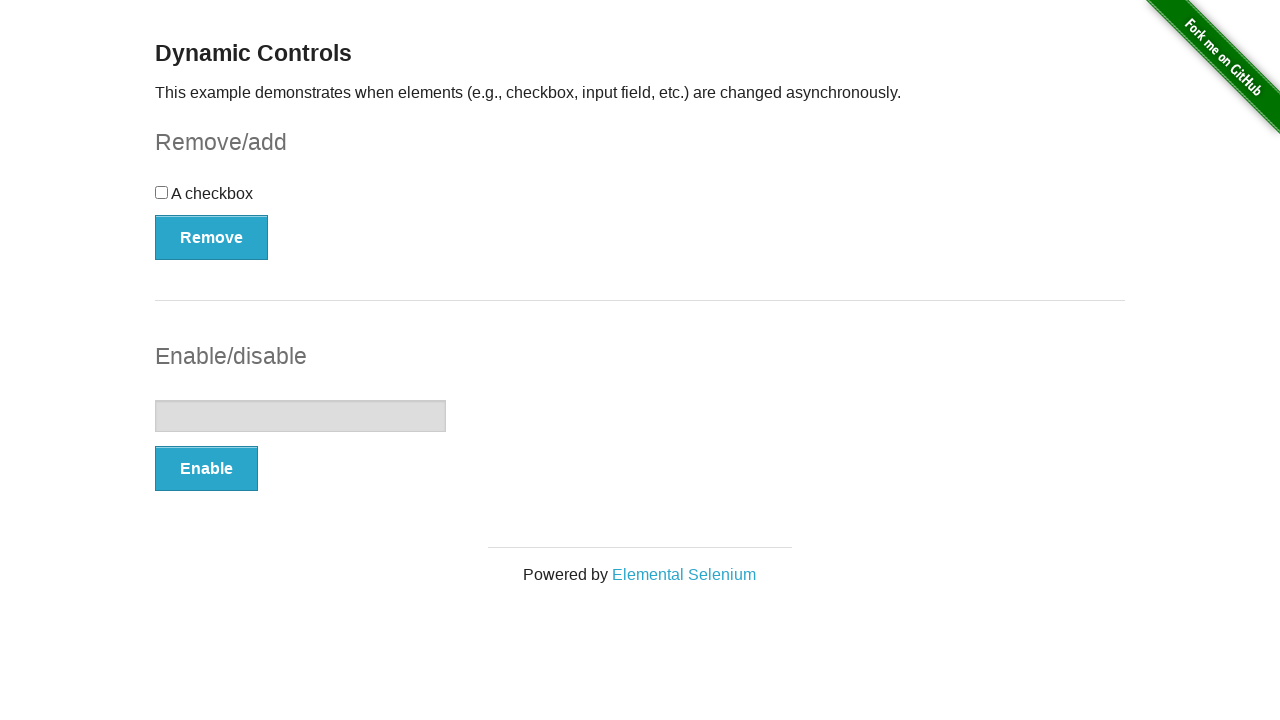

Clicked checkbox to remove it at (162, 192) on input[type='checkbox']
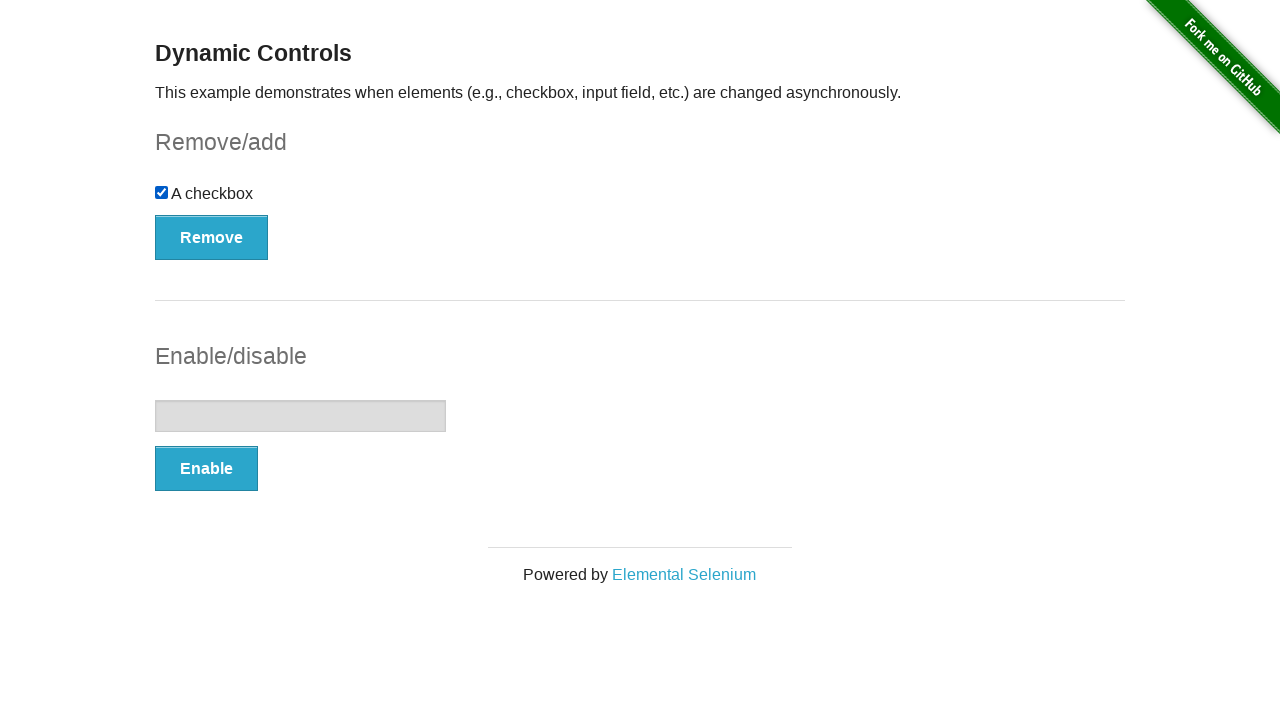

Clicked Remove button at (212, 237) on button:has-text('Remove')
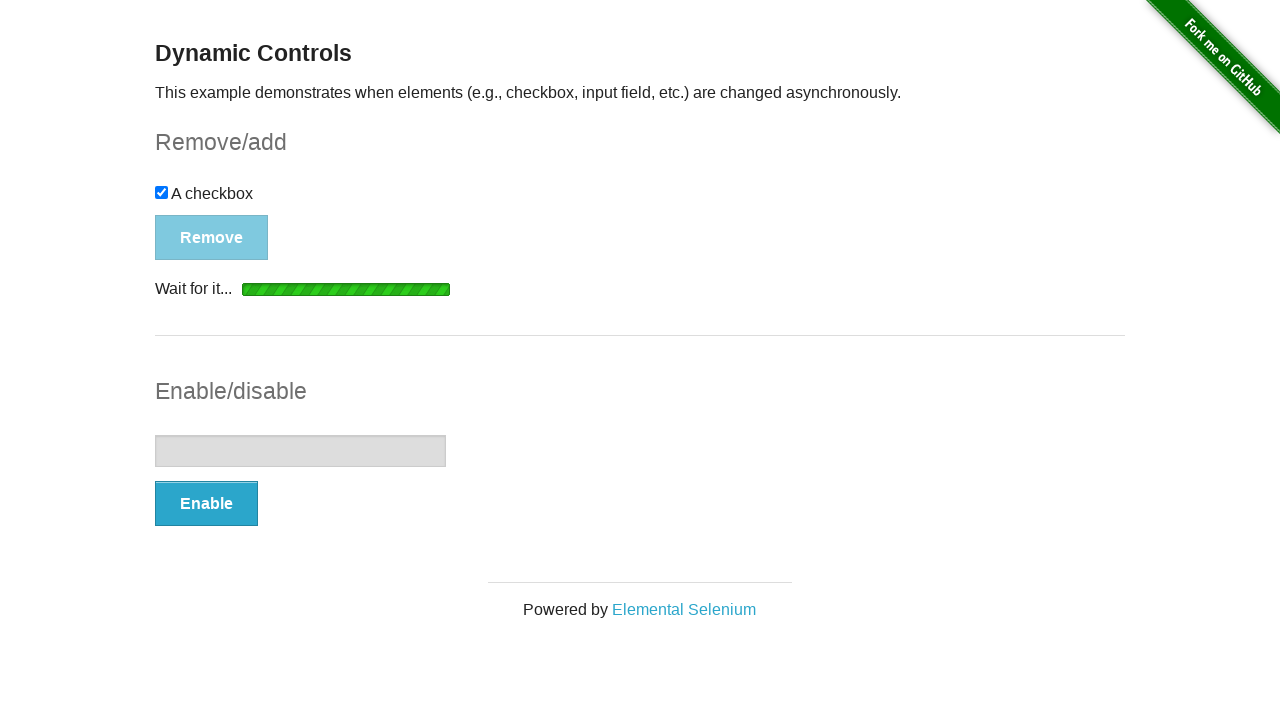

Waited for removal message to appear
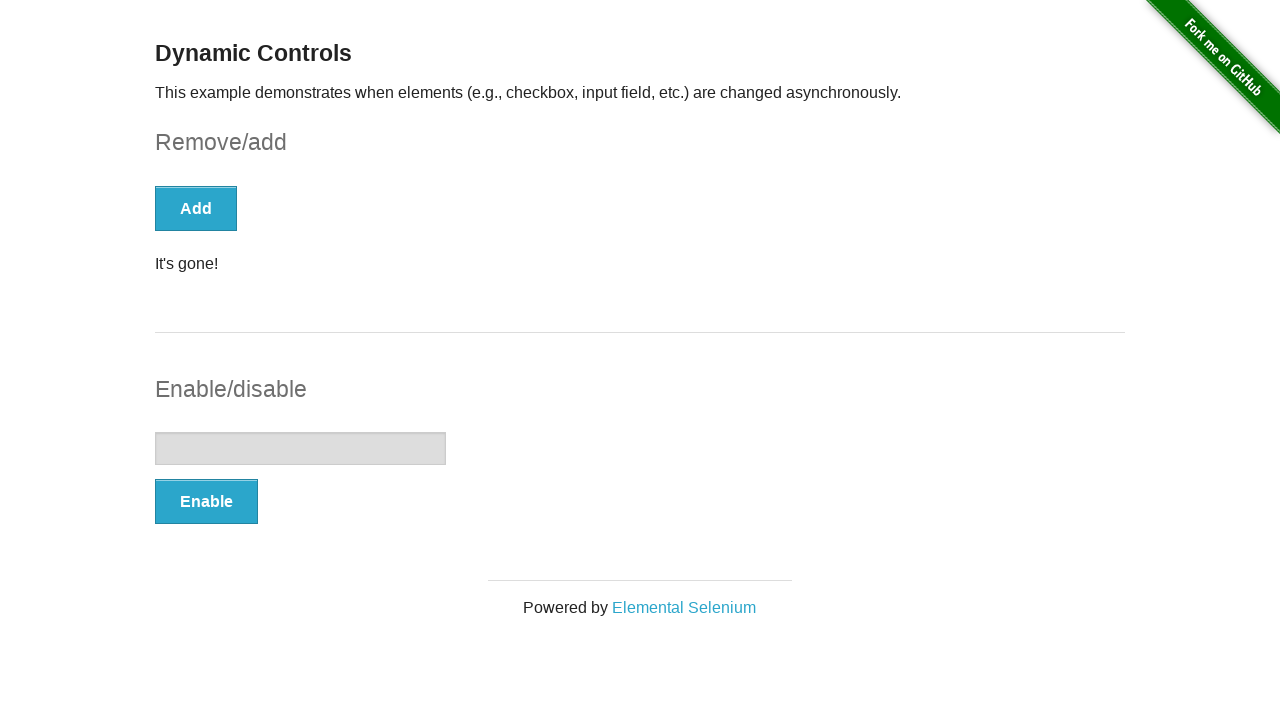

Retrieved removal message: It's gone!
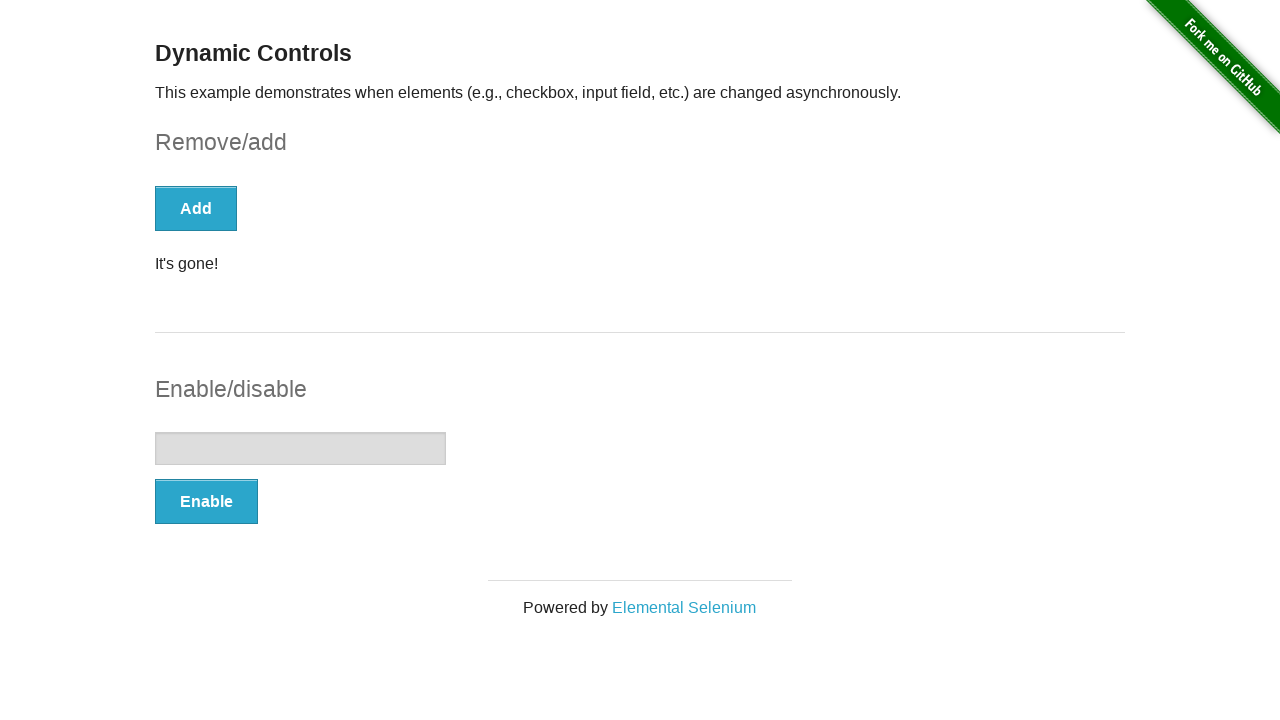

Clicked Enable button at (206, 501) on button:has-text('Enable')
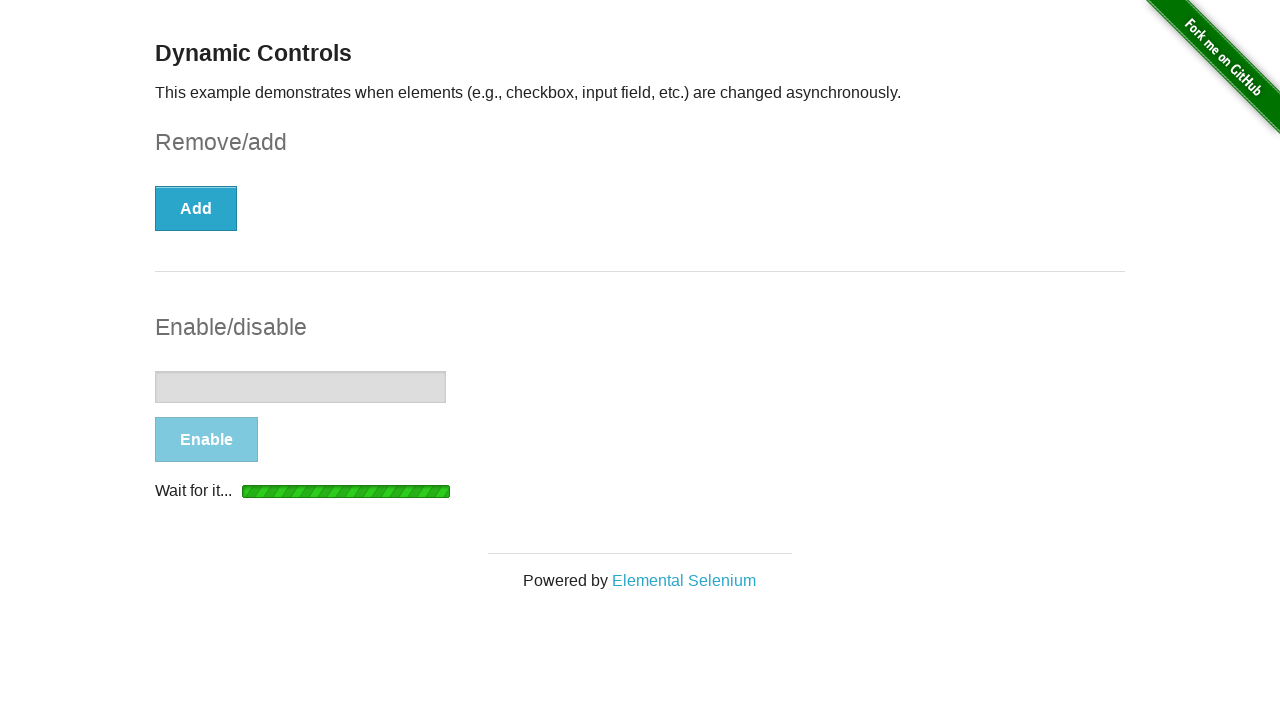

Waited for text input to be enabled
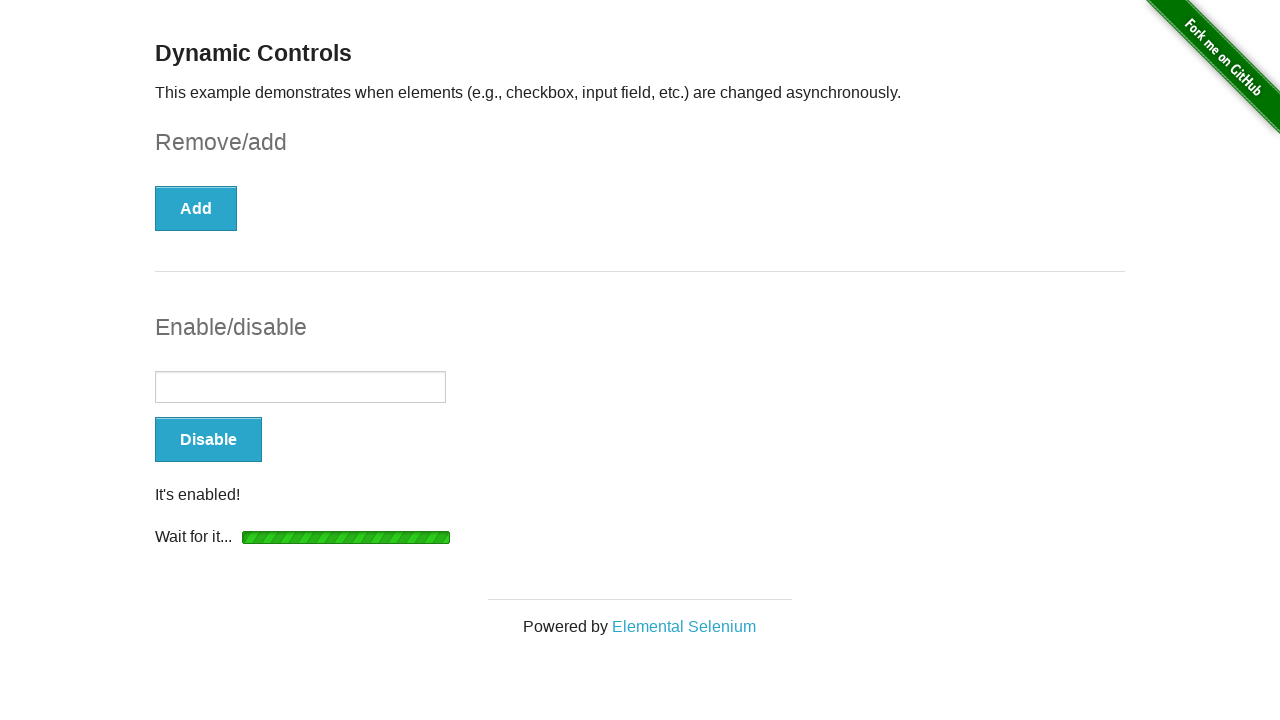

Located text input field
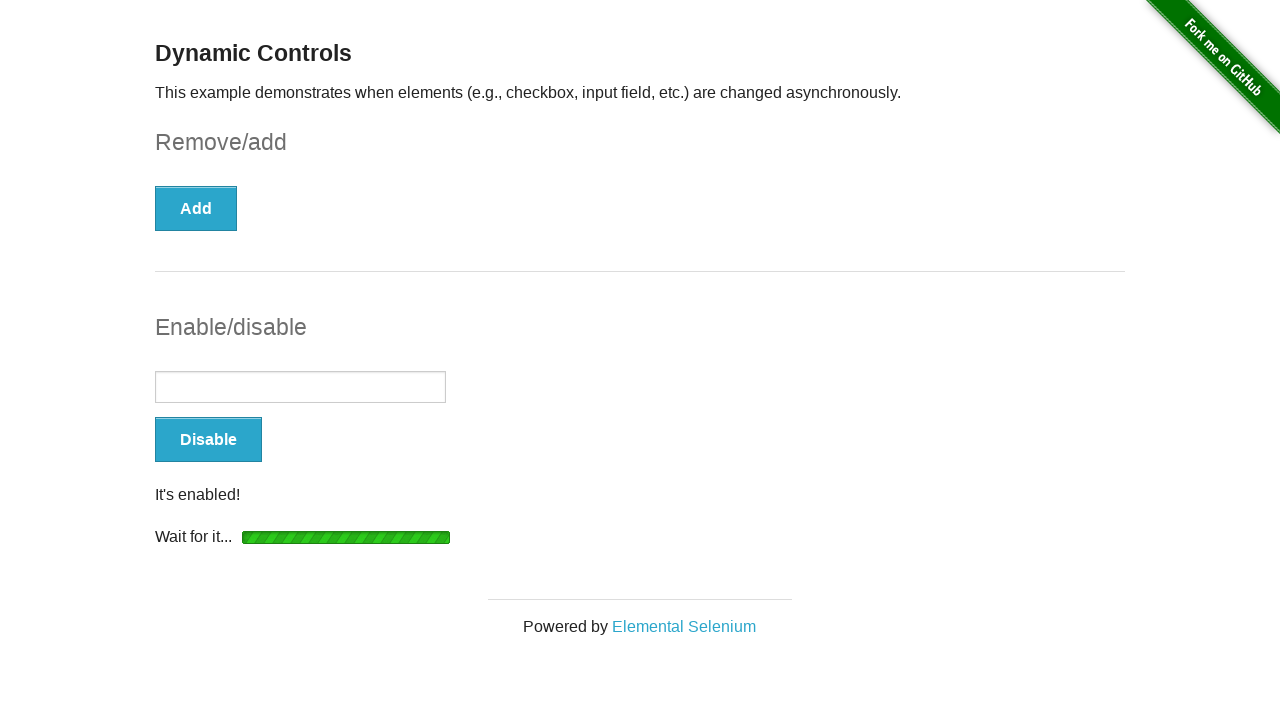

Filled text input with 'It's Enabled' on input[type='text']
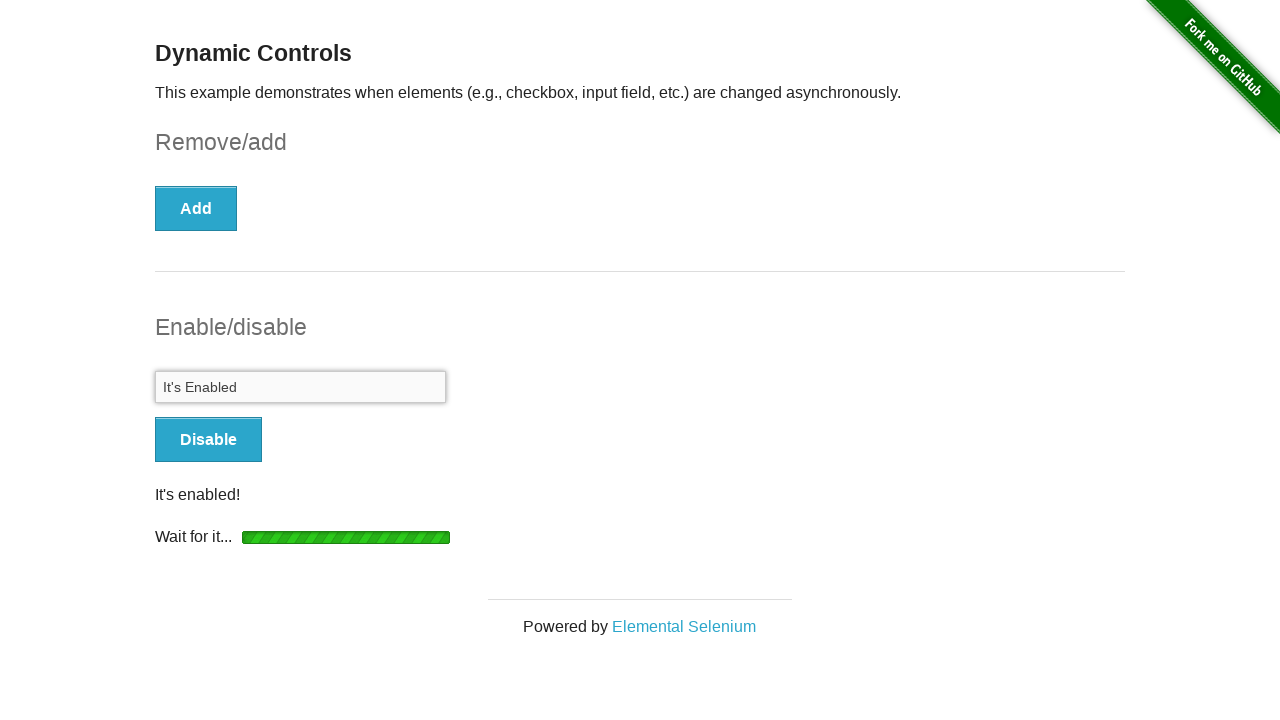

Located message element after enabling
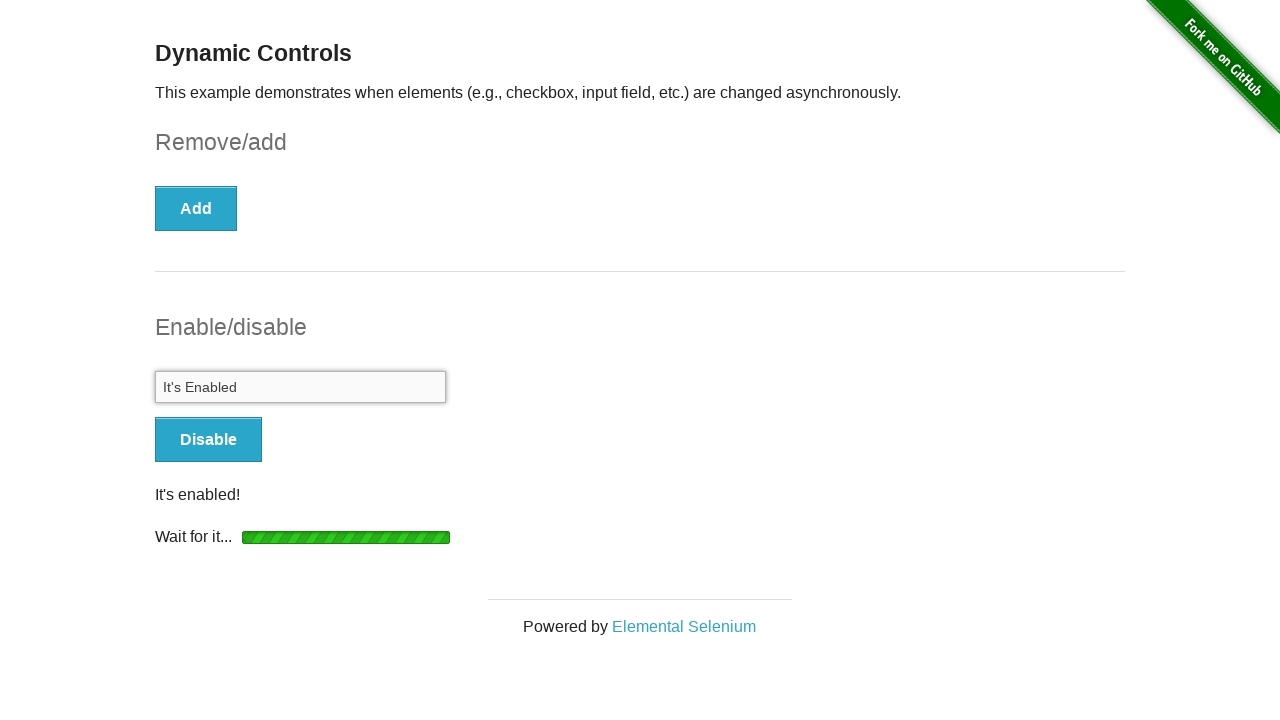

Verified text box is enabled: True
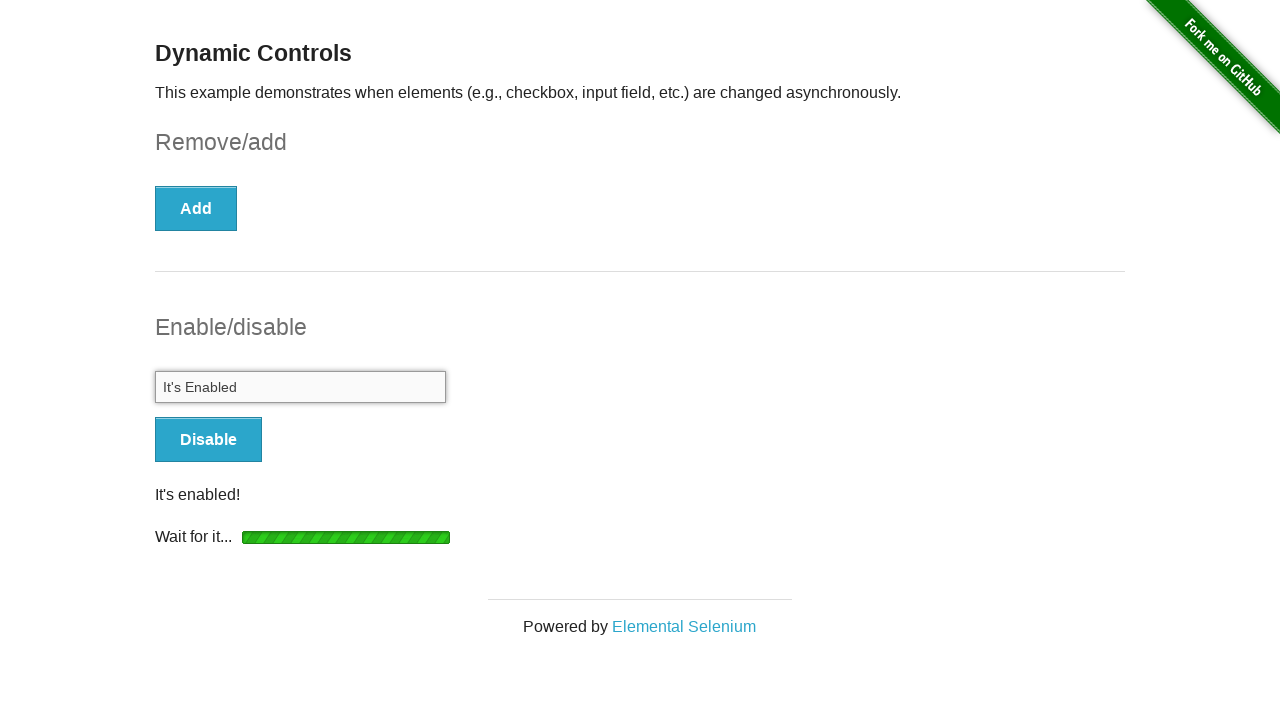

Retrieved message after enabling: It's enabled!
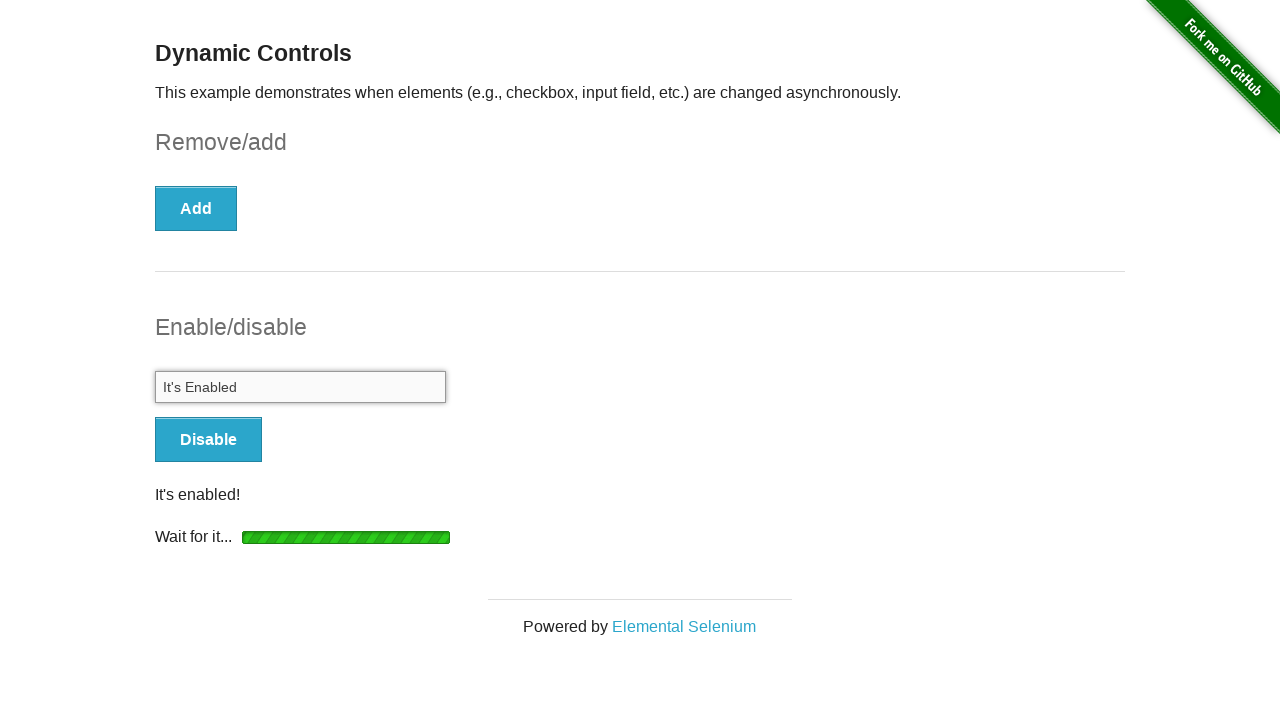

Clicked Disable button at (208, 440) on button:has-text('Disable')
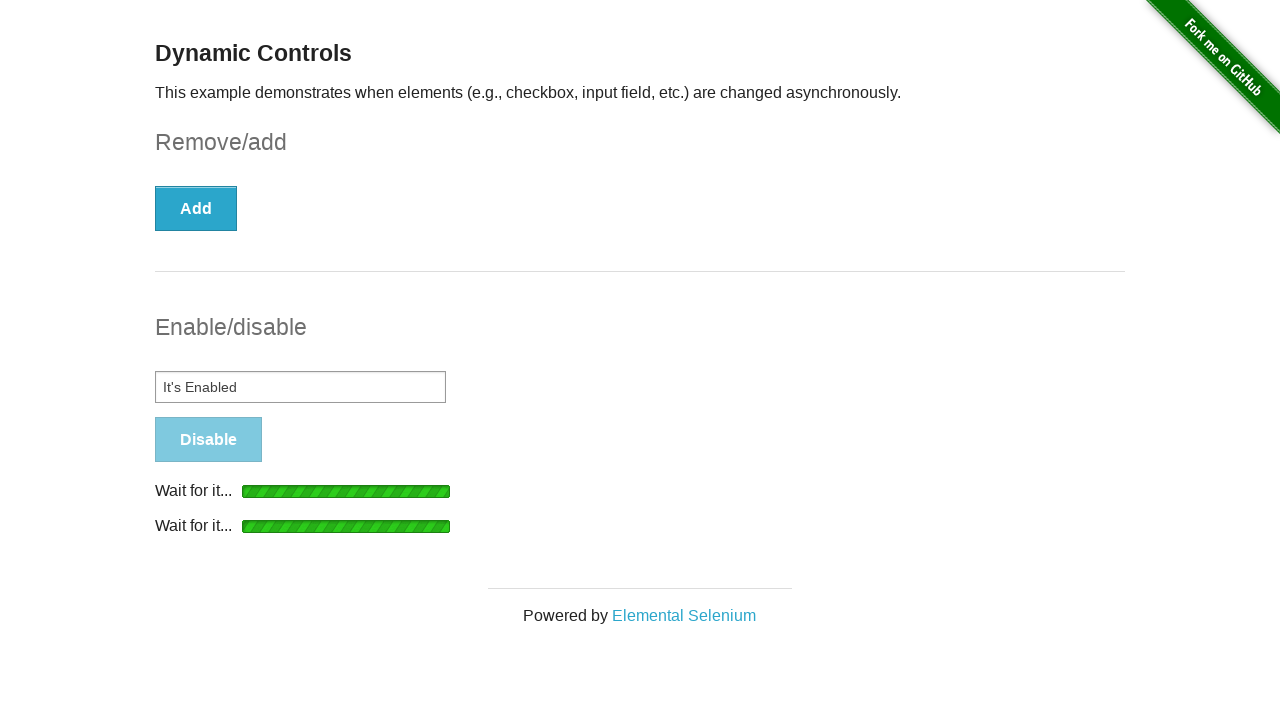

Waited for text input to be disabled
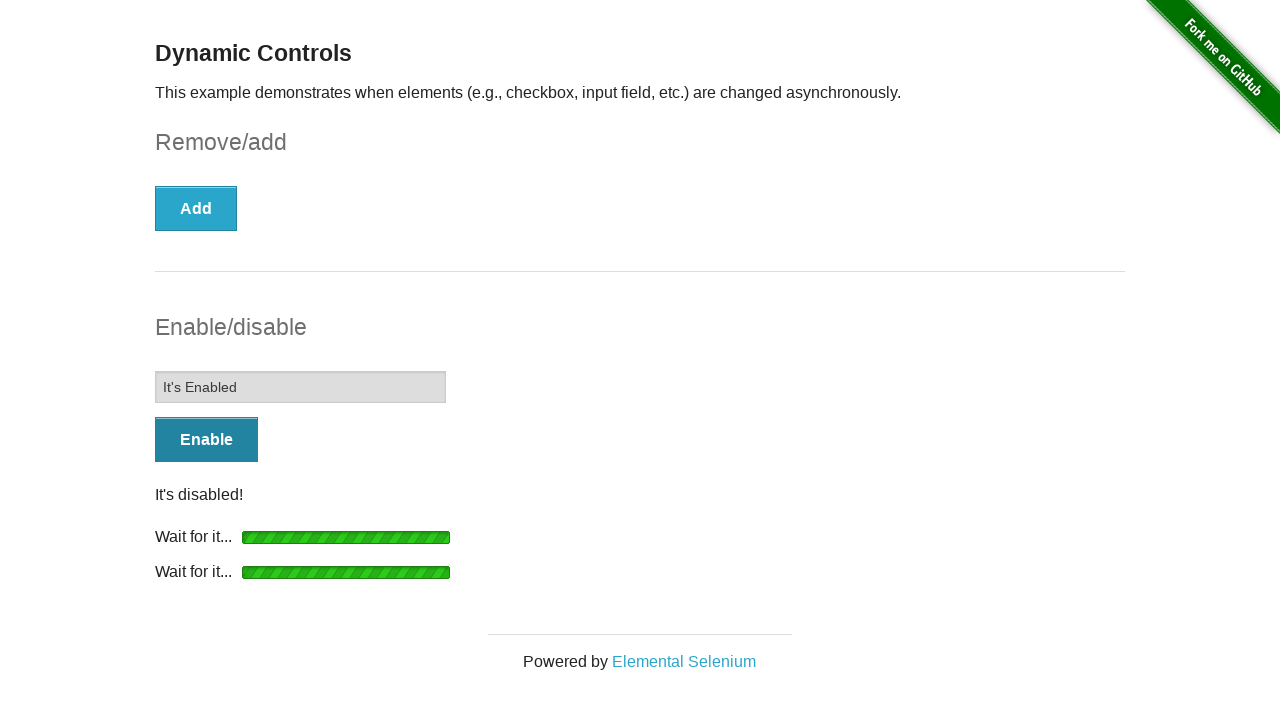

Located message element after disabling
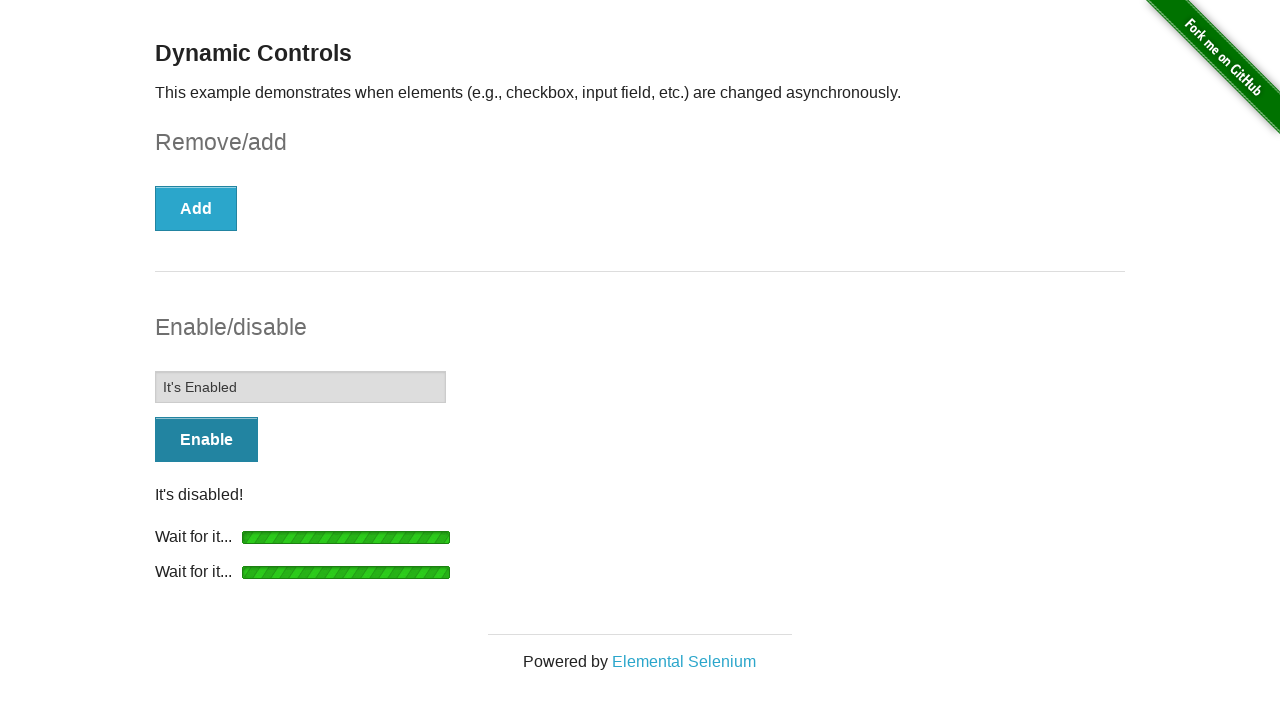

Retrieved message after disabling: It's disabled!
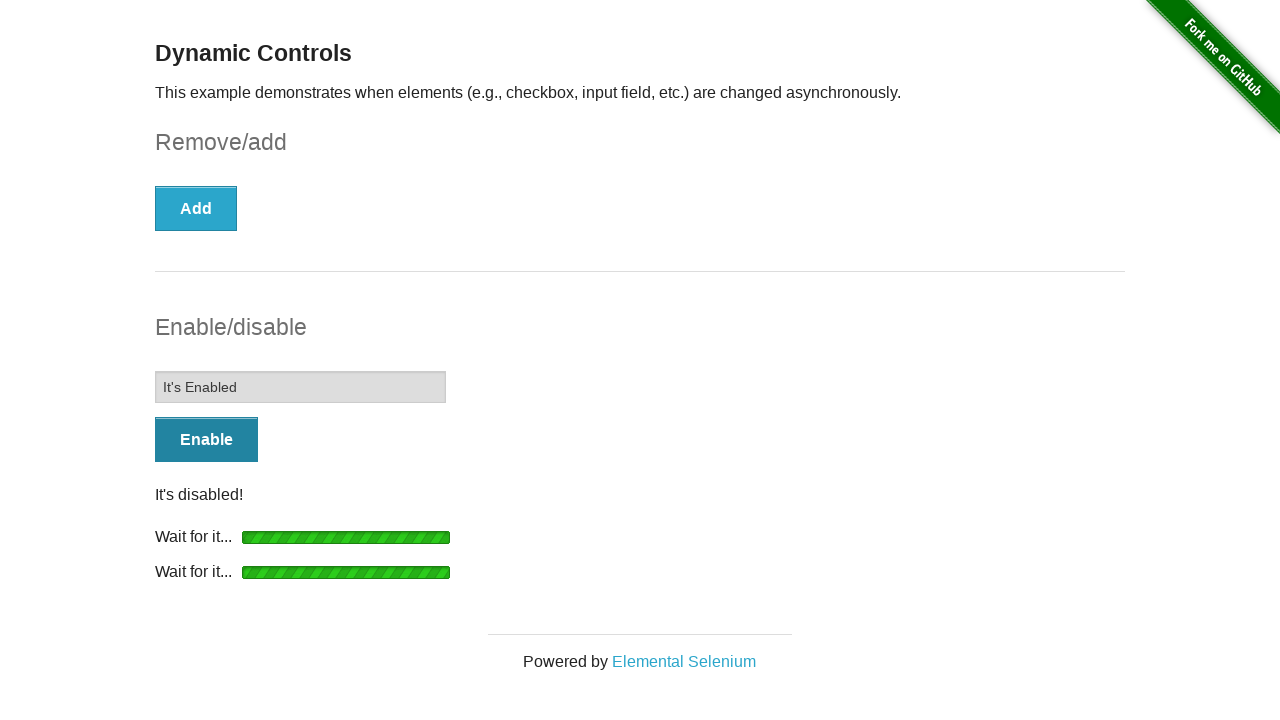

Verified text box is disabled: True
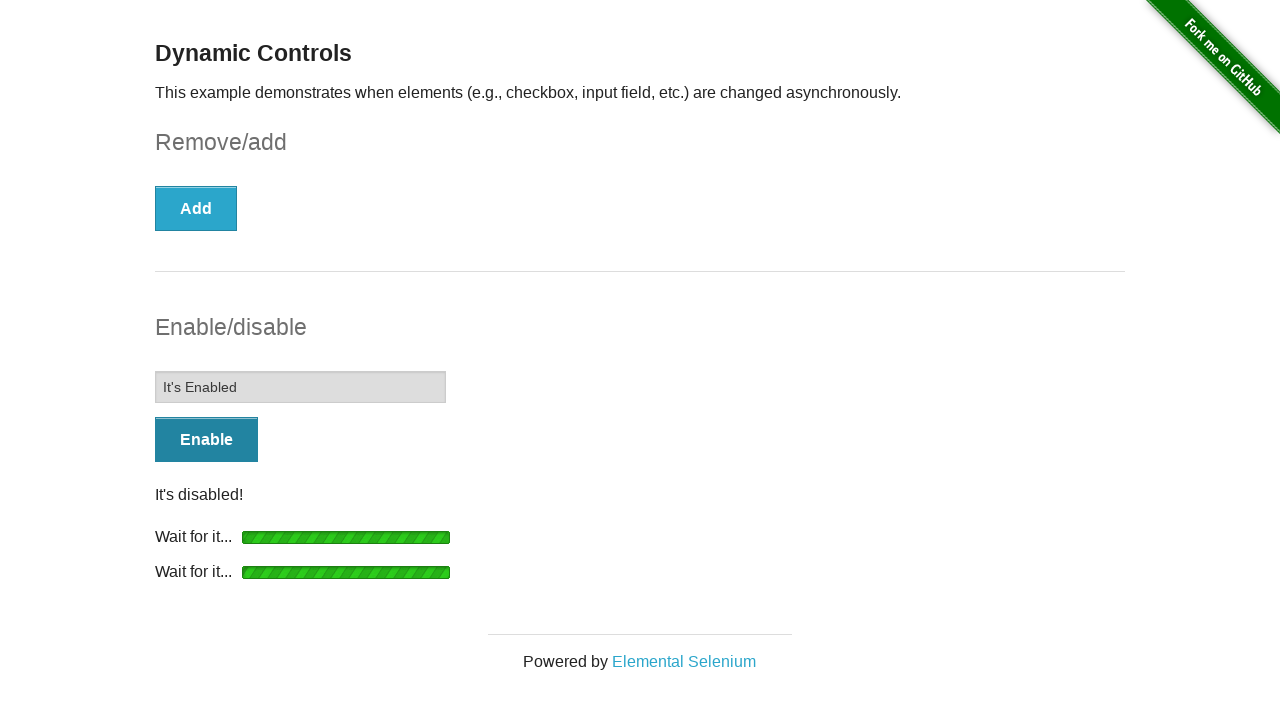

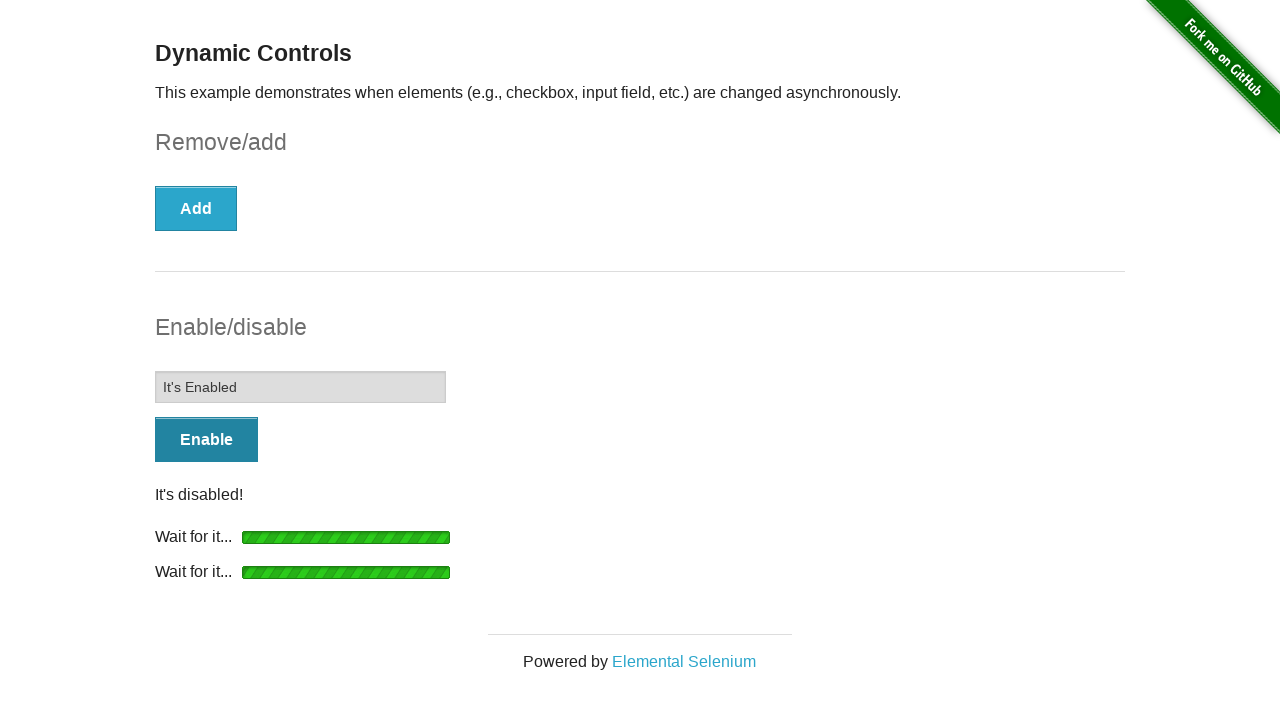